Tests registration form validation by entering mismatched password and confirm password values and verifying the error message is displayed.

Starting URL: https://alada.vn/tai-khoan/dang-ky.html

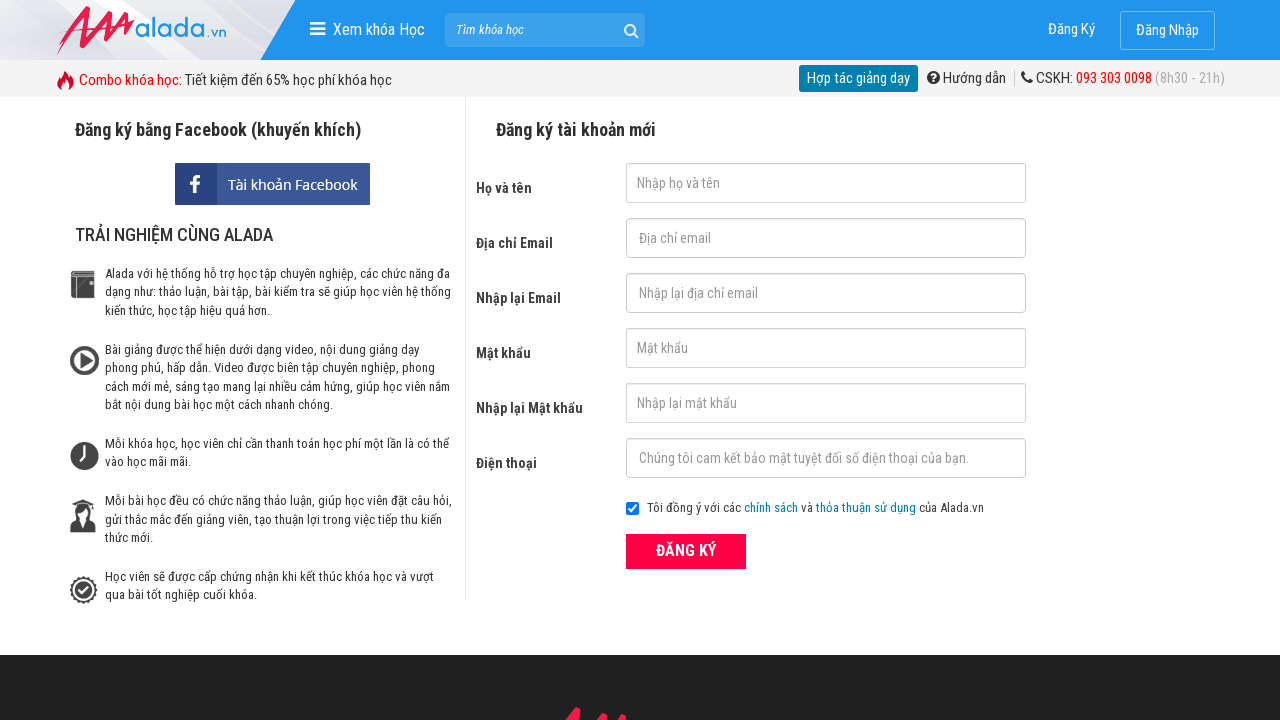

Filled first name field with 'Joe Biden' on #txtFirstname
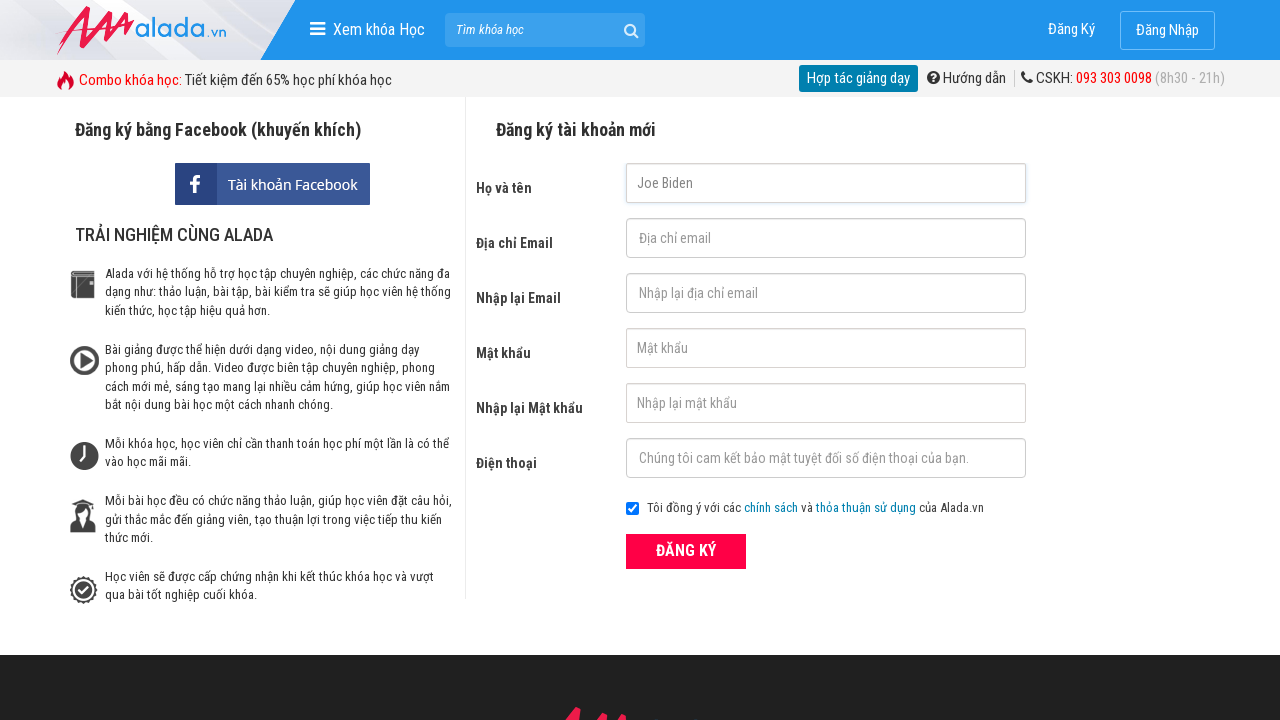

Filled email field with 'joe@biden.com' on #txtEmail
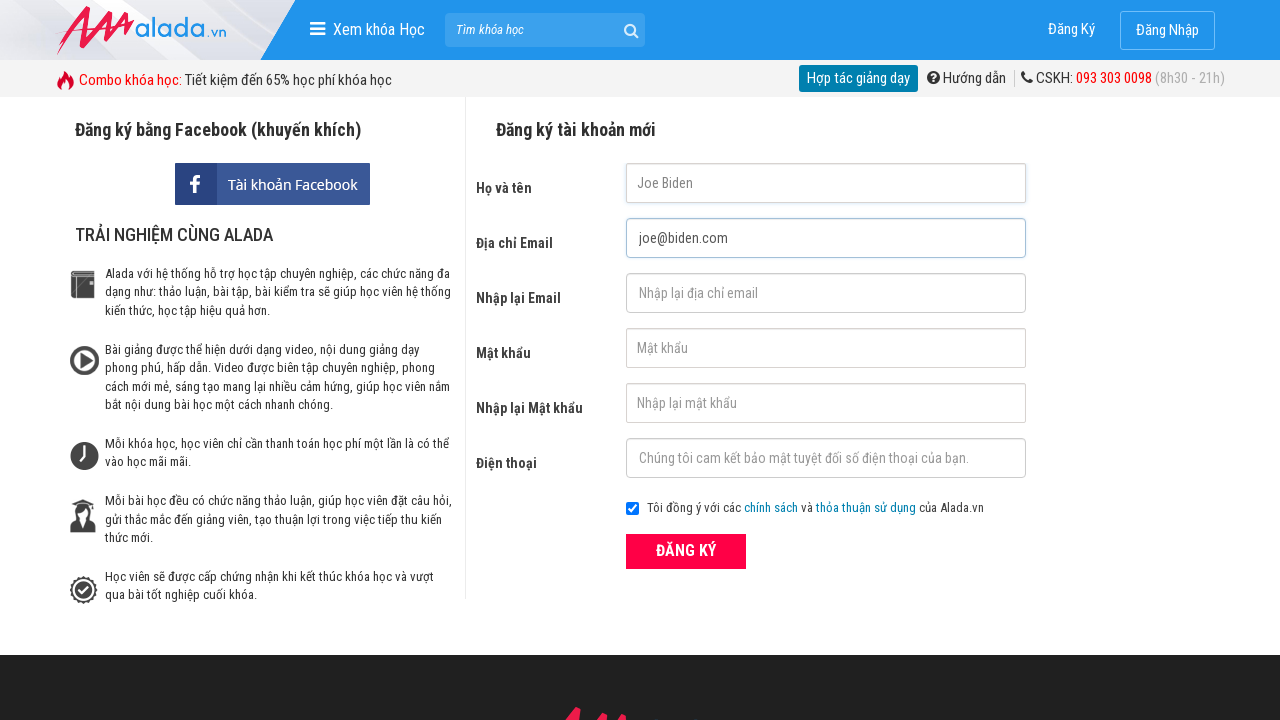

Filled confirm email field with 'joe@biden.com' on #txtCEmail
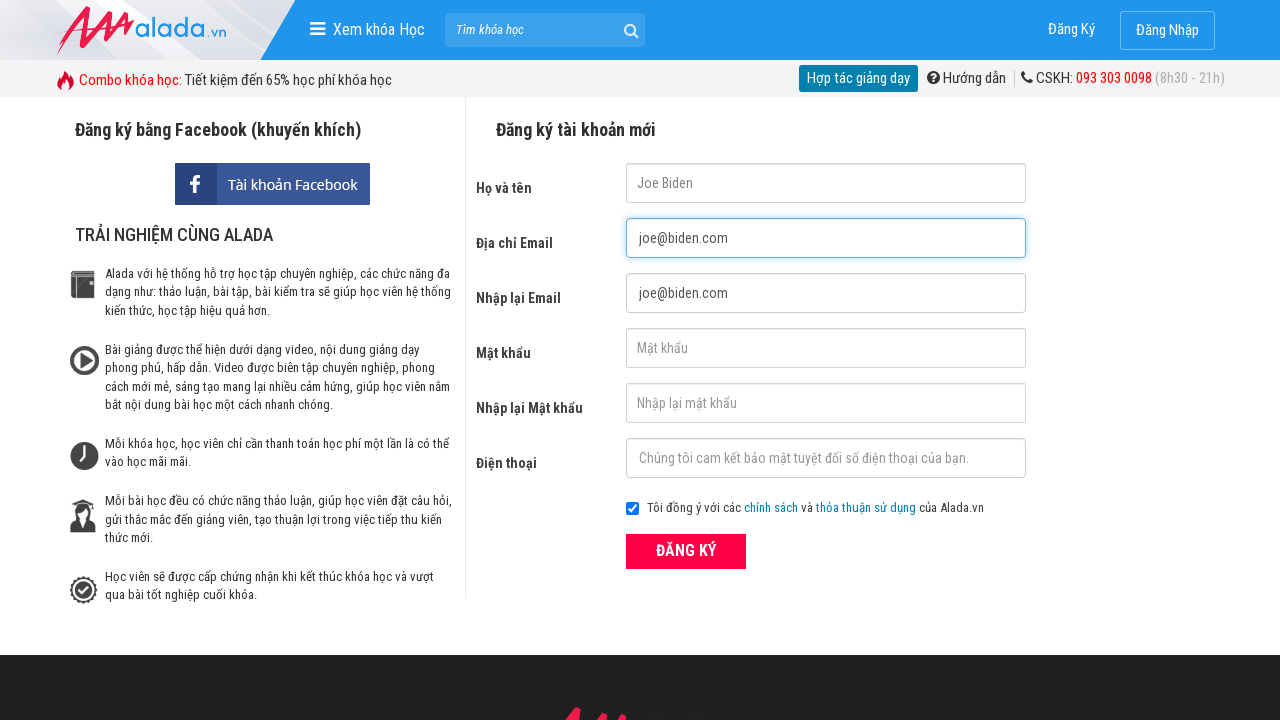

Filled password field with '123456' on #txtPassword
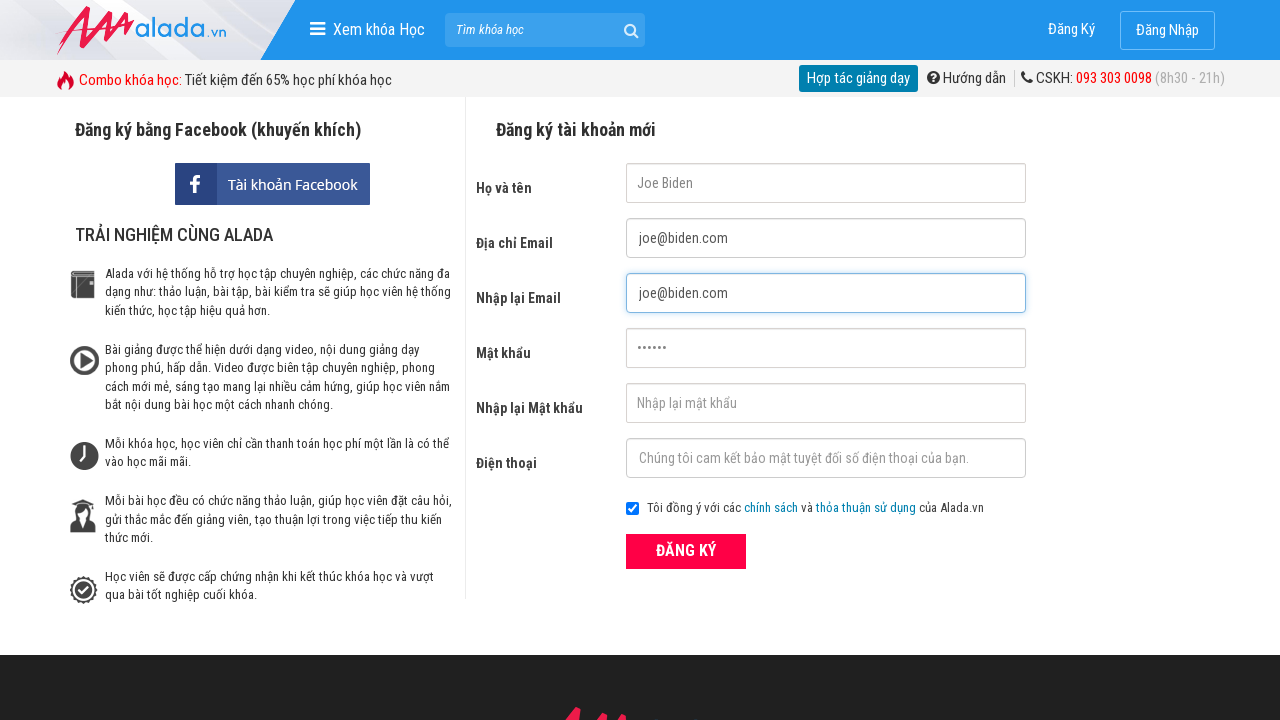

Filled confirm password field with mismatched value '123' on #txtCPassword
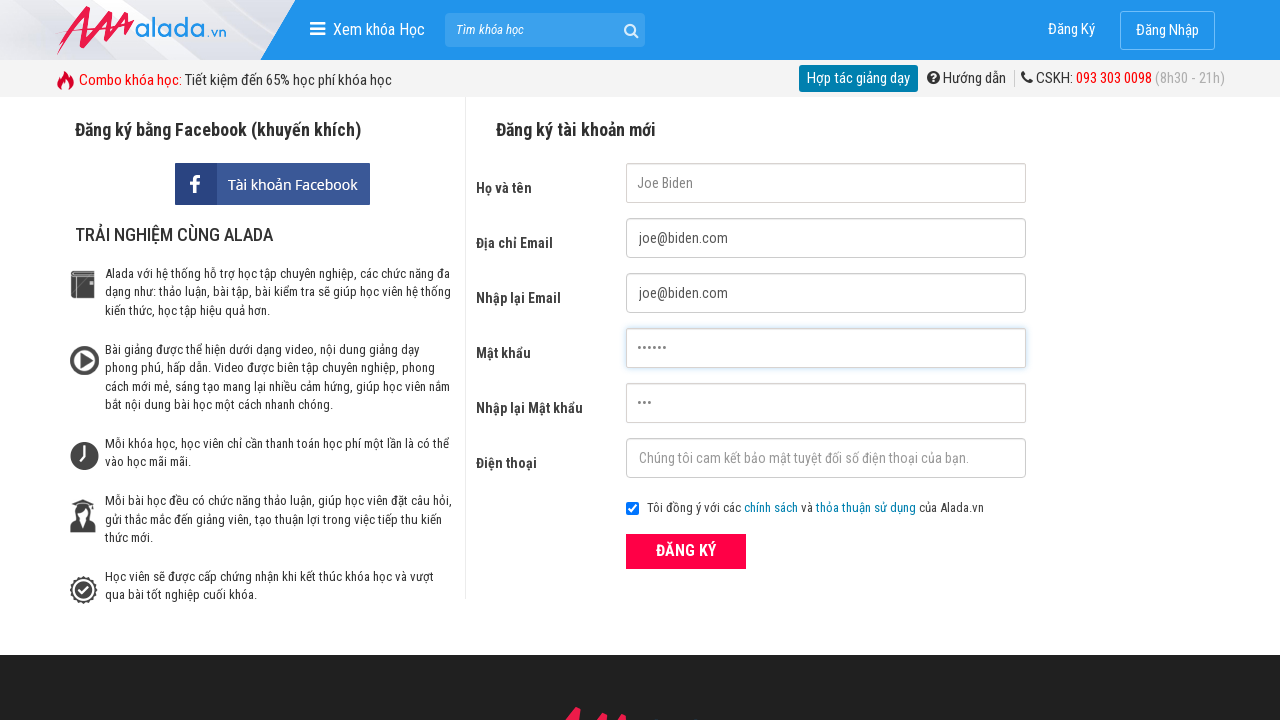

Filled phone field with '0987876778' on #txtPhone
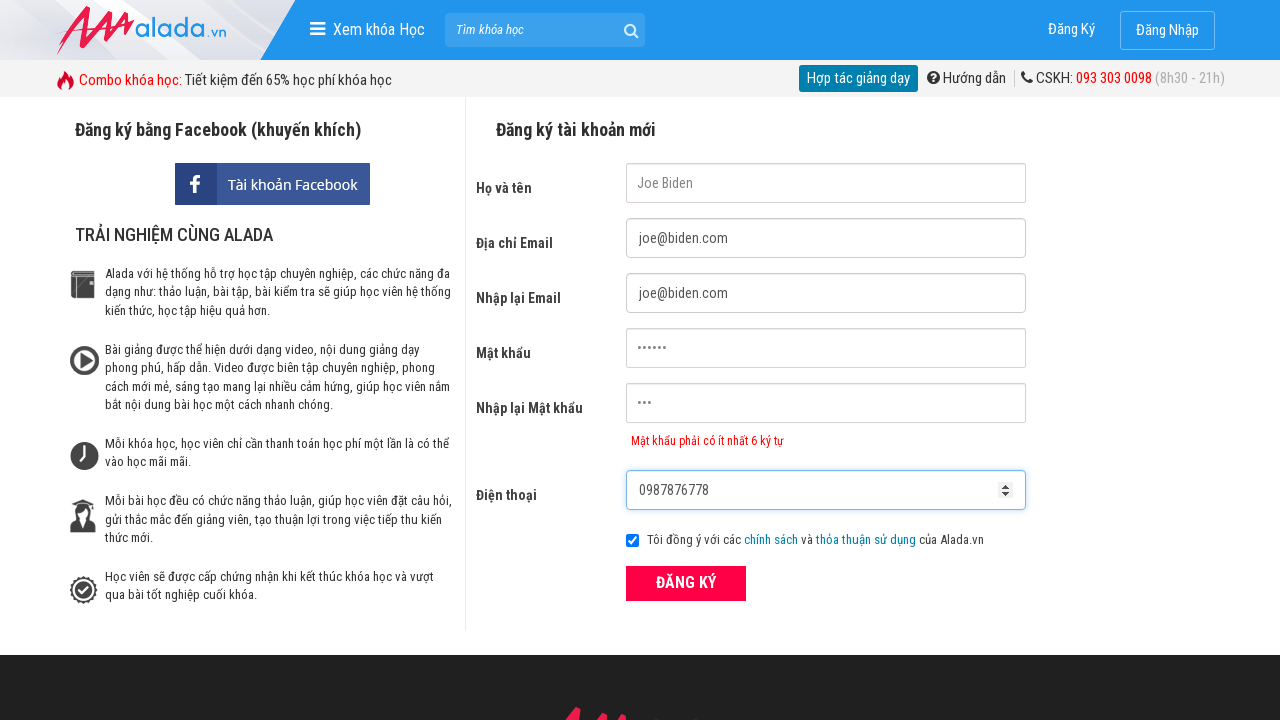

Clicked ĐĂNG KÝ (Register) button to submit form at (686, 583) on xpath=//button[text()='ĐĂNG KÝ' and @type='submit']
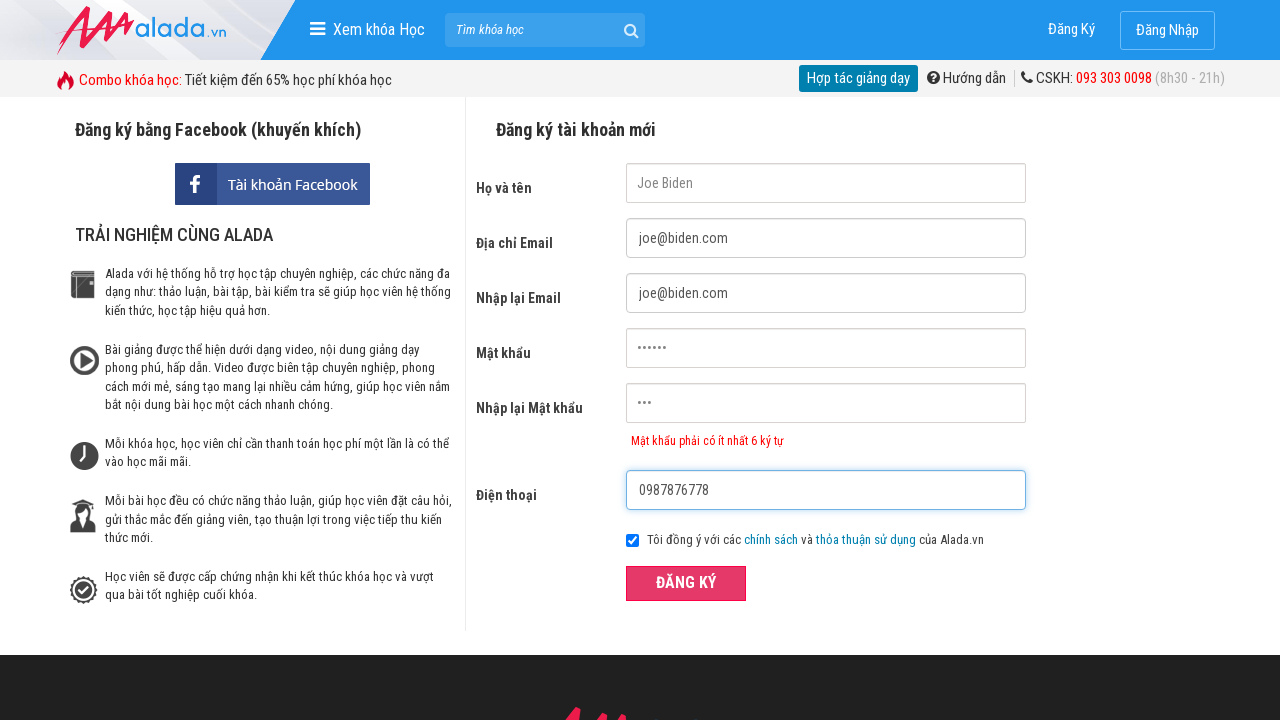

Confirm password error message appeared
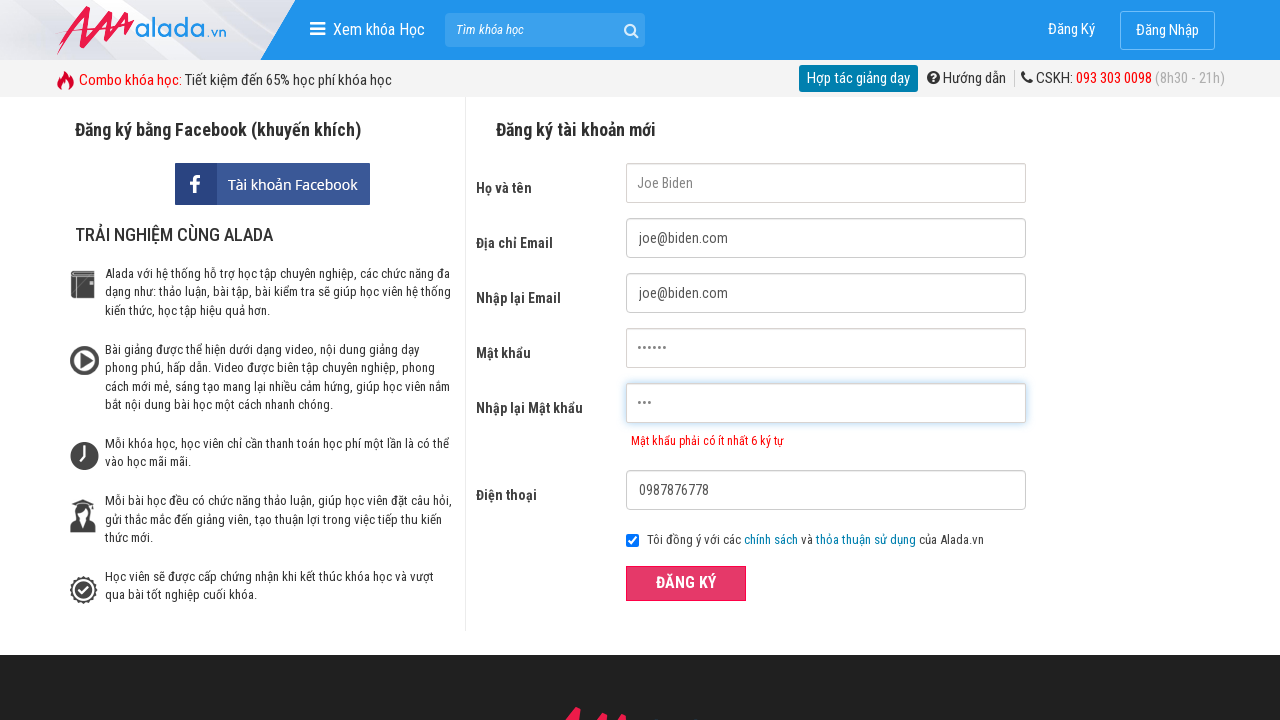

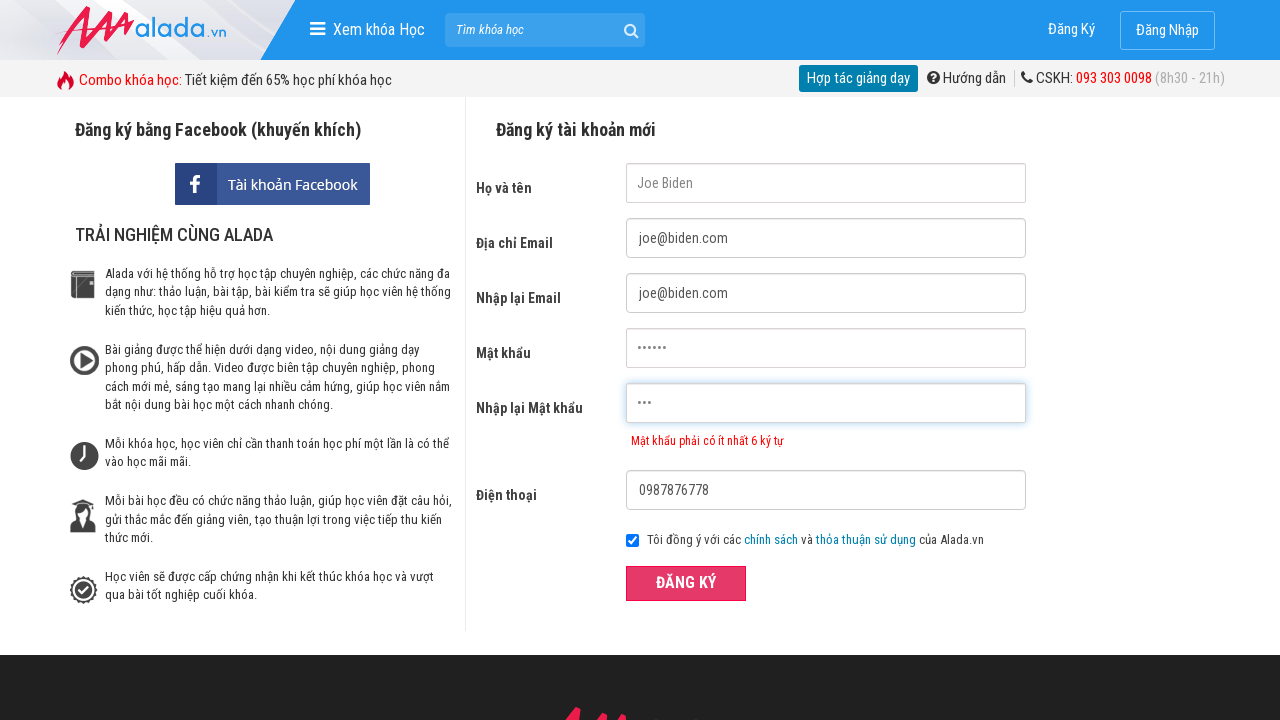